Tests dynamic content by verifying content changes after page reload

Starting URL: https://the-internet.herokuapp.com/

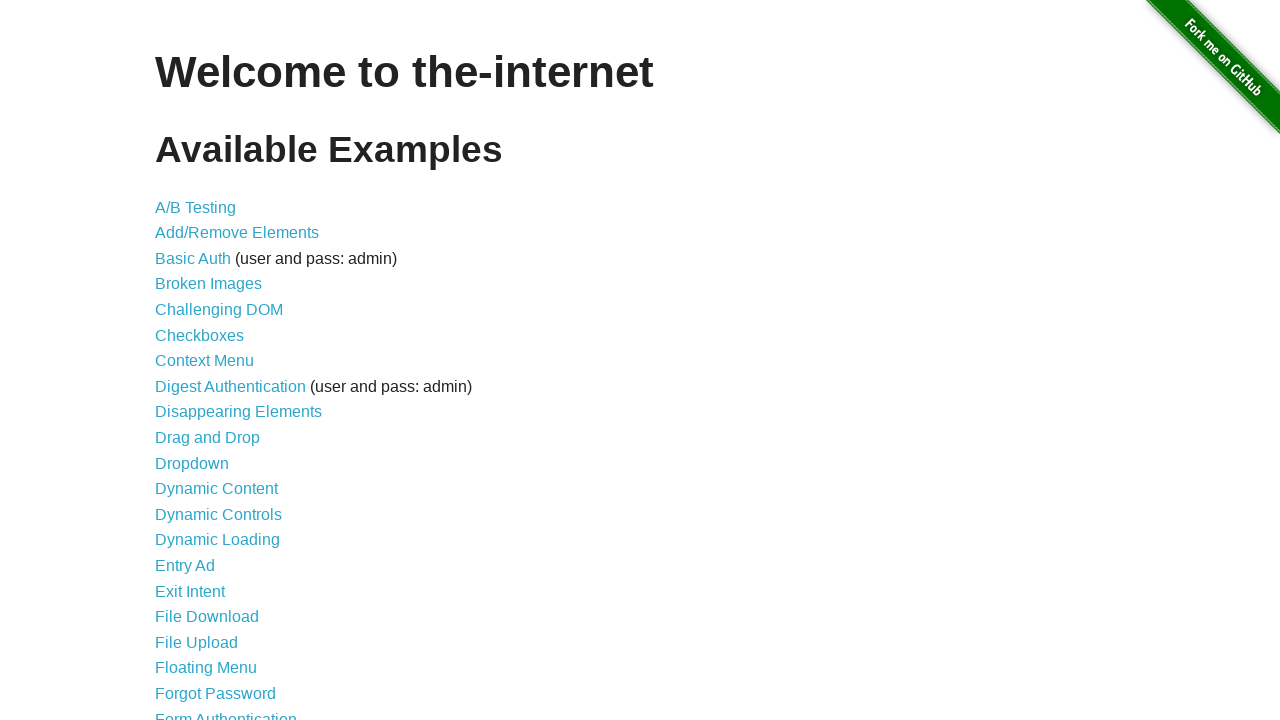

Clicked on Dynamic Content link at (216, 489) on a >> internal:has-text="Dynamic Content"i
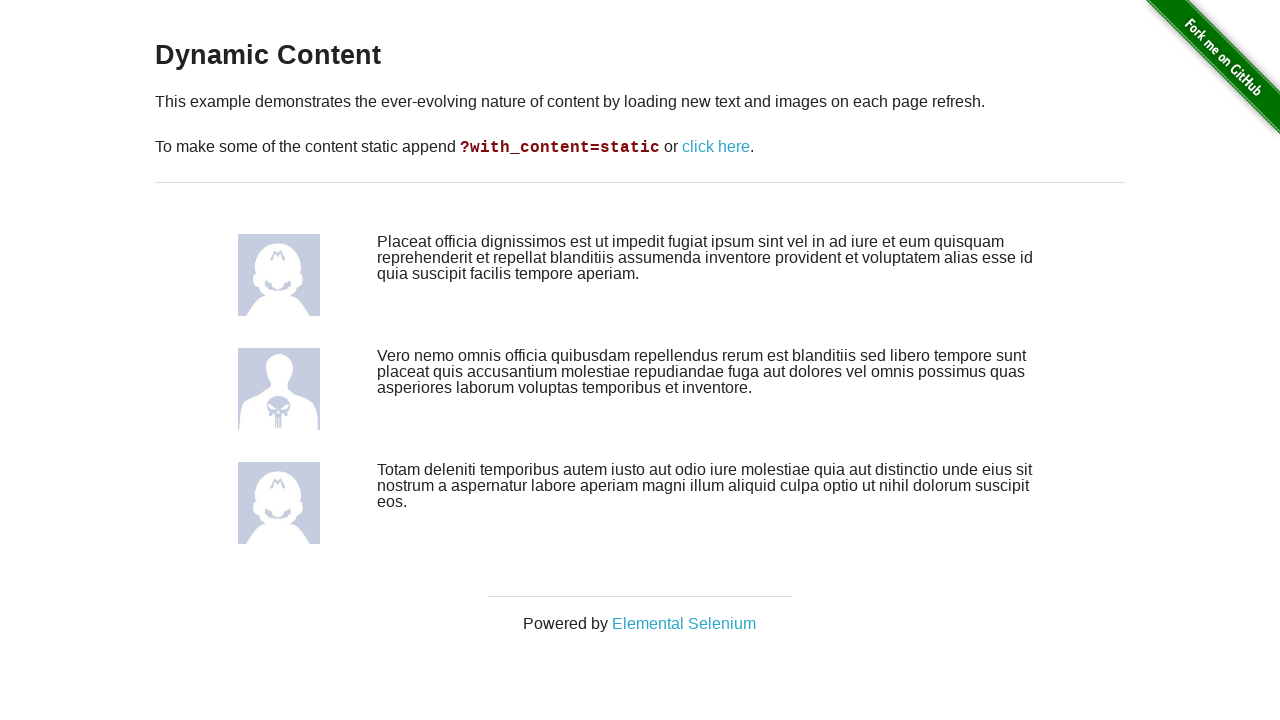

Initial dynamic content loaded
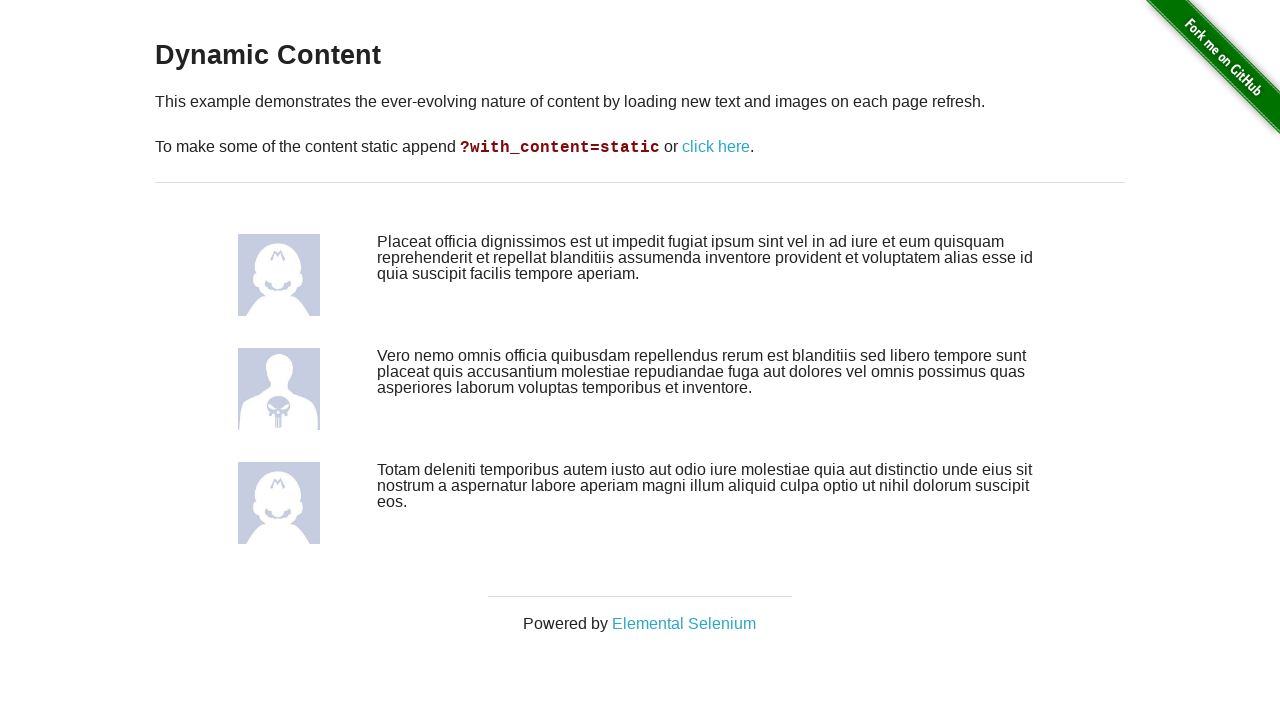

Page reloaded to verify content changes
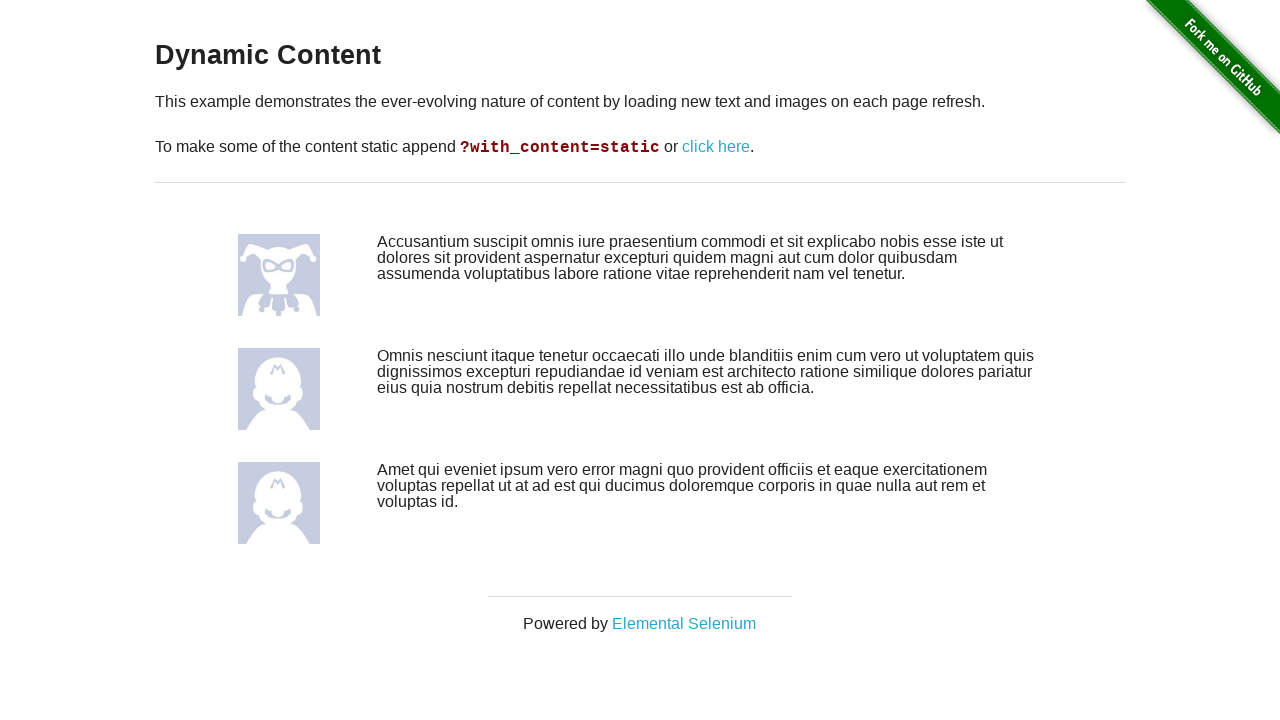

Dynamic content reloaded after page refresh
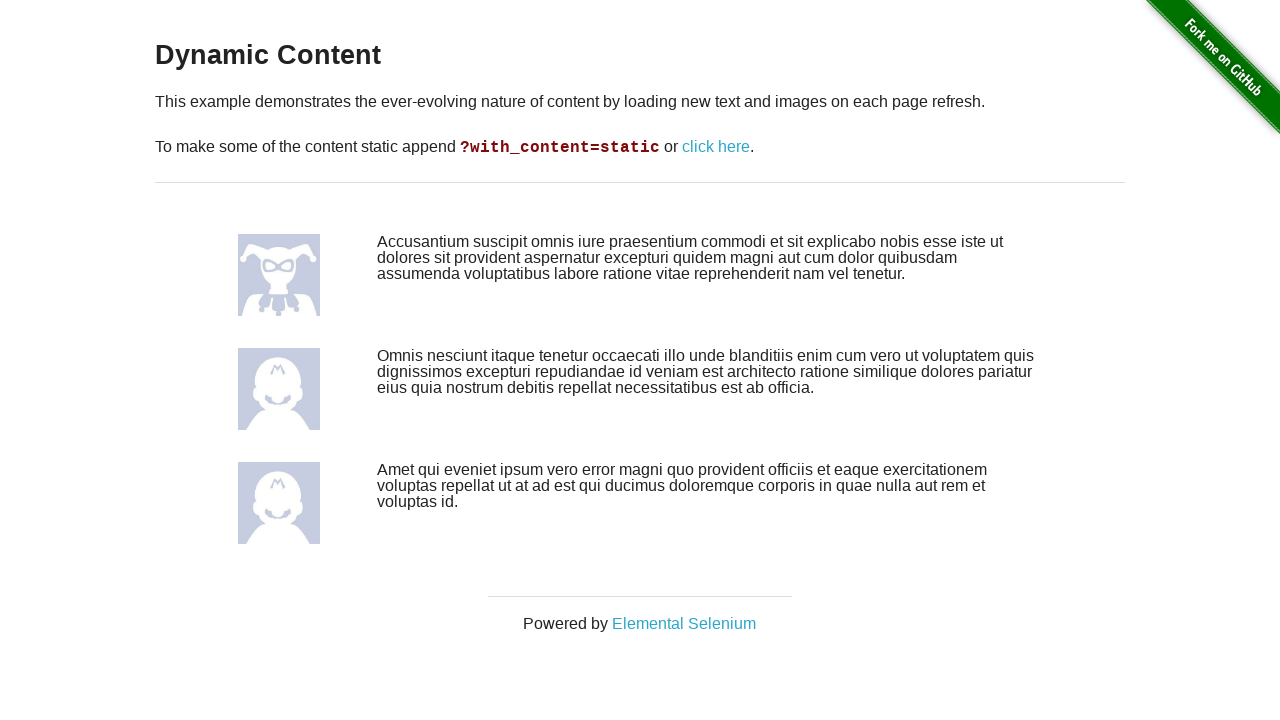

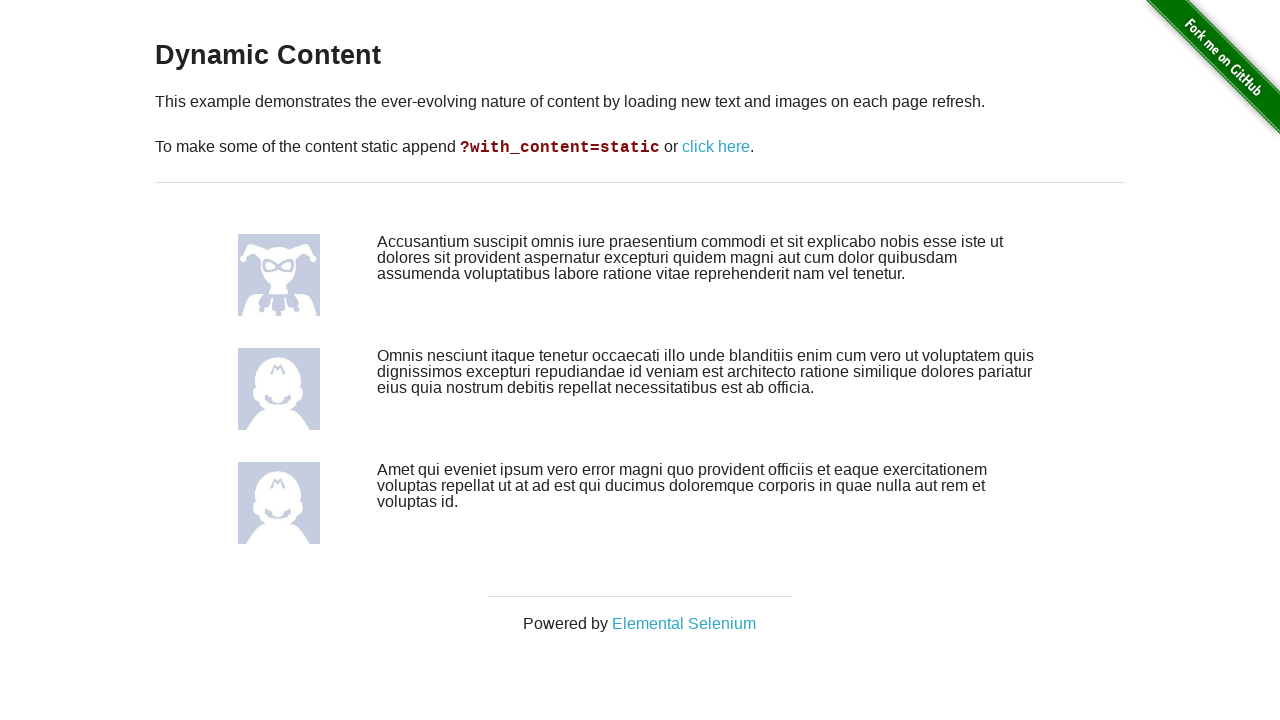